Tests A/B testing page by navigating to the main page, clicking the A/B Test link, and verifying that the A/B test heading is displayed and contains the expected text

Starting URL: https://the-internet.herokuapp.com/

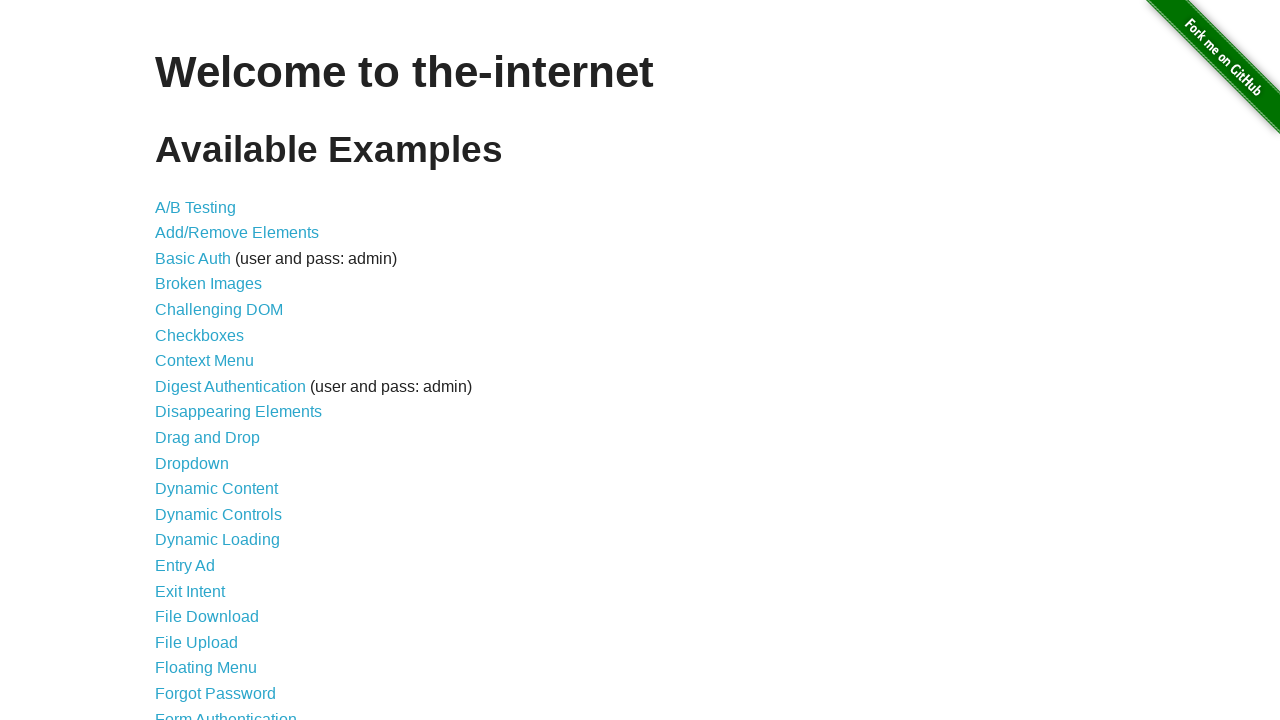

Navigated to the main page
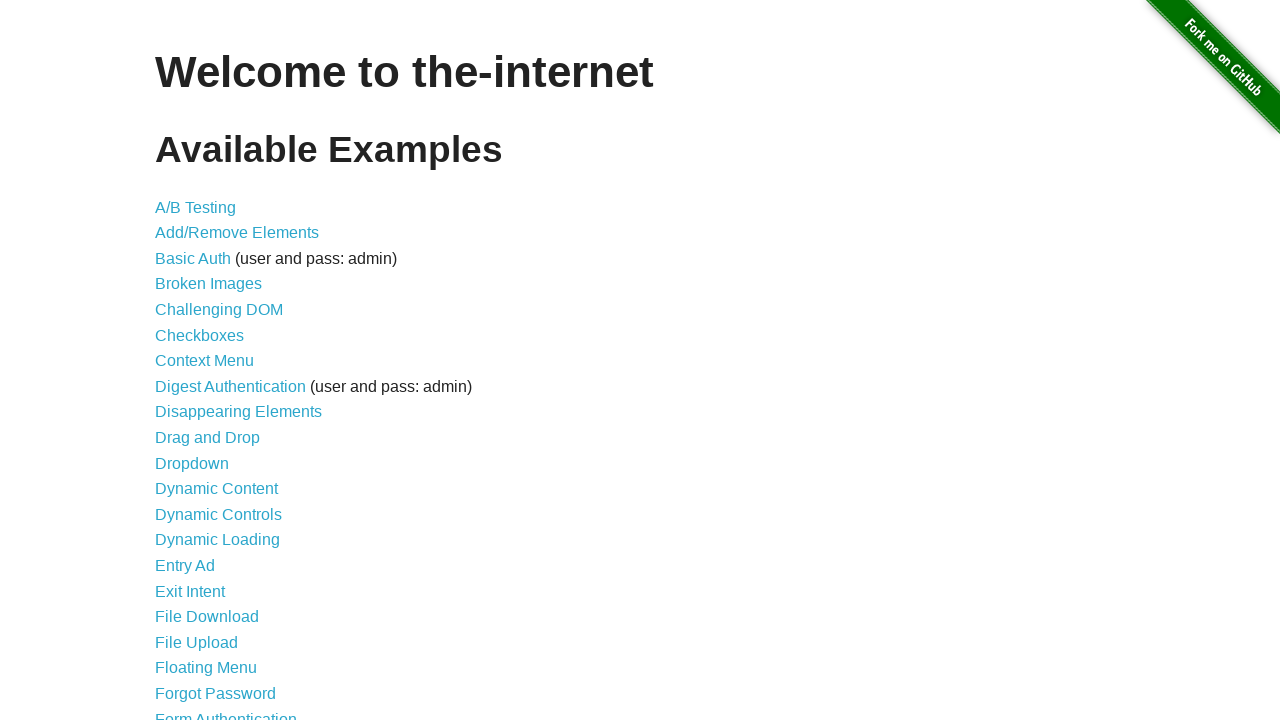

Clicked the A/B Test link at (196, 207) on xpath=//a[@href='/abtest']
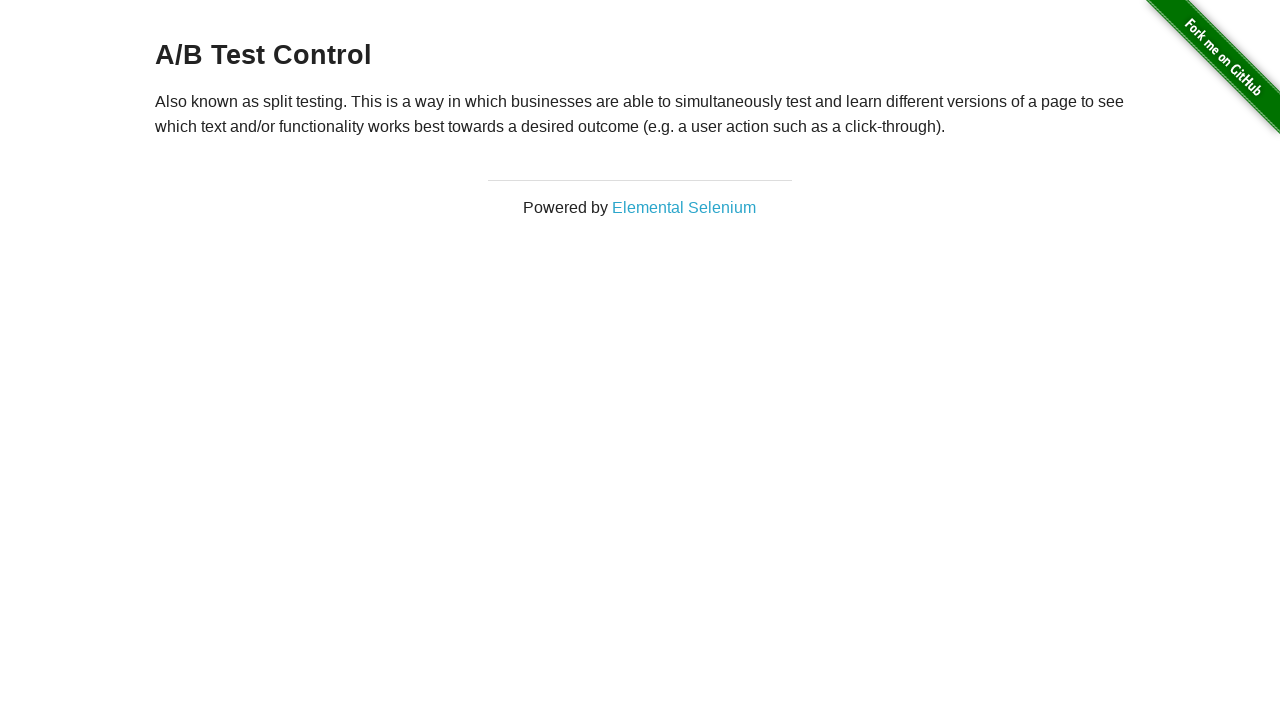

A/B test heading loaded and is visible
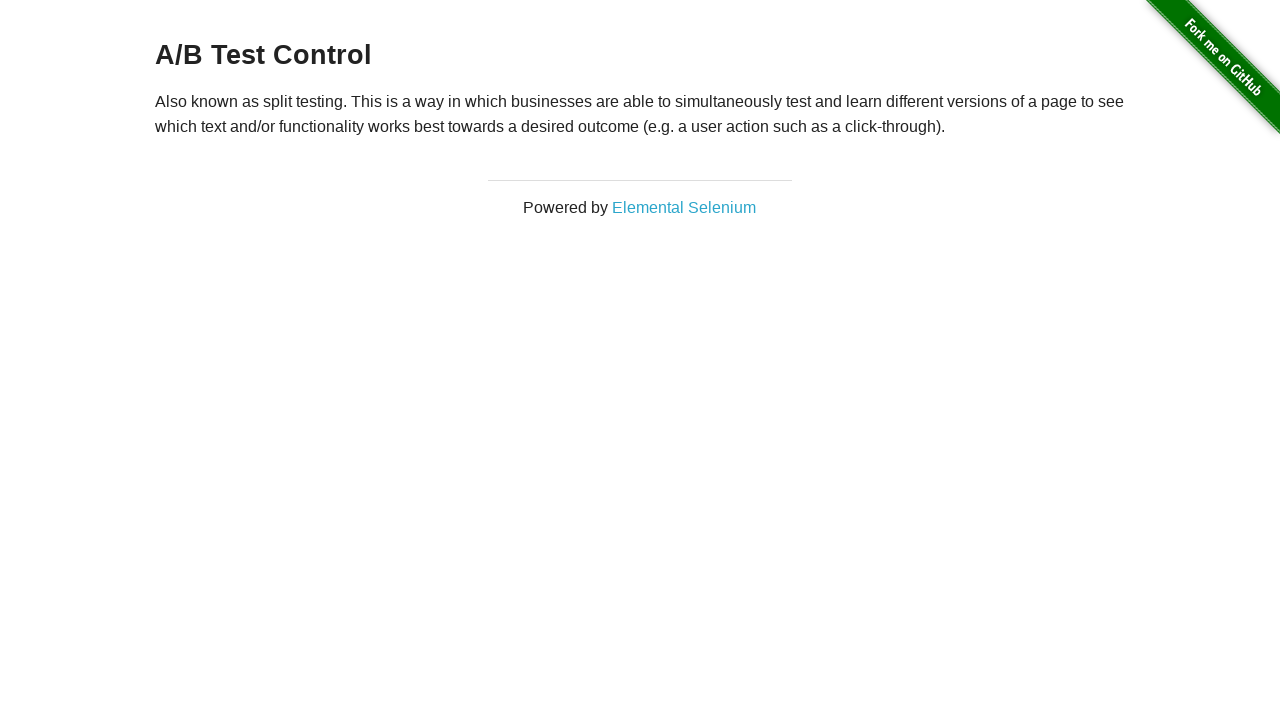

Retrieved heading text: 'A/B Test Control'
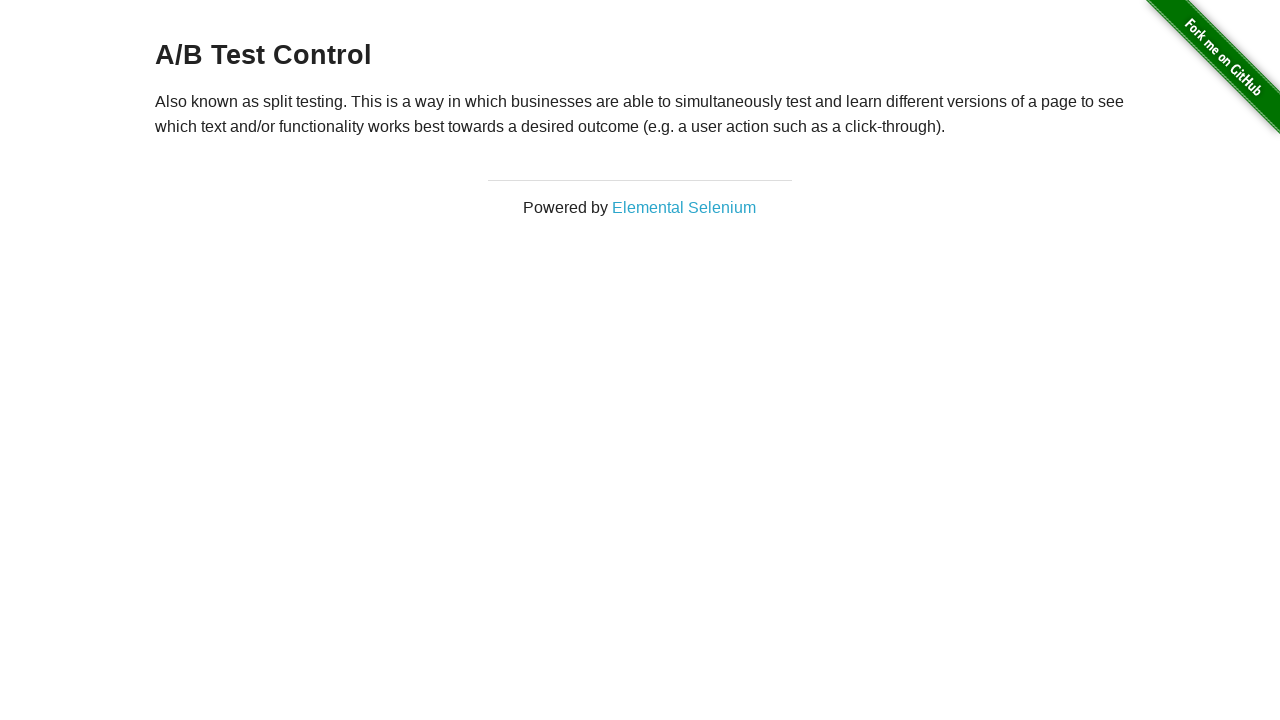

Verified heading contains 'A/B Test' text
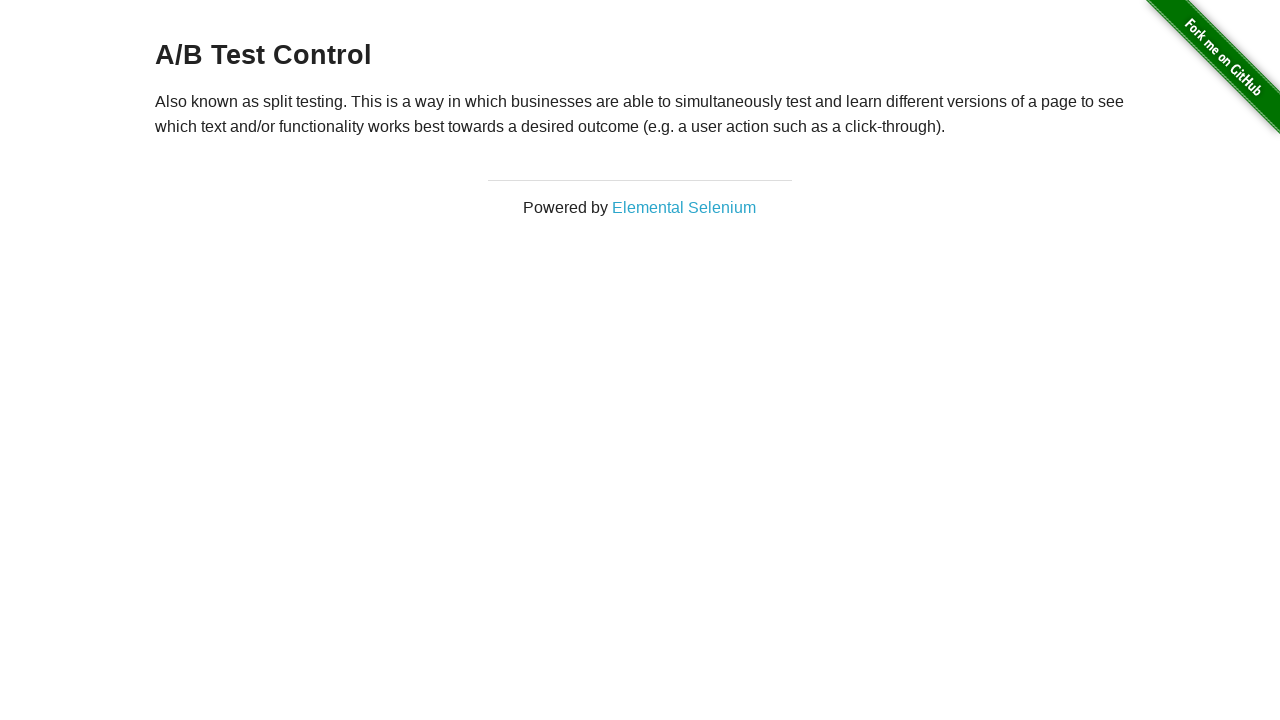

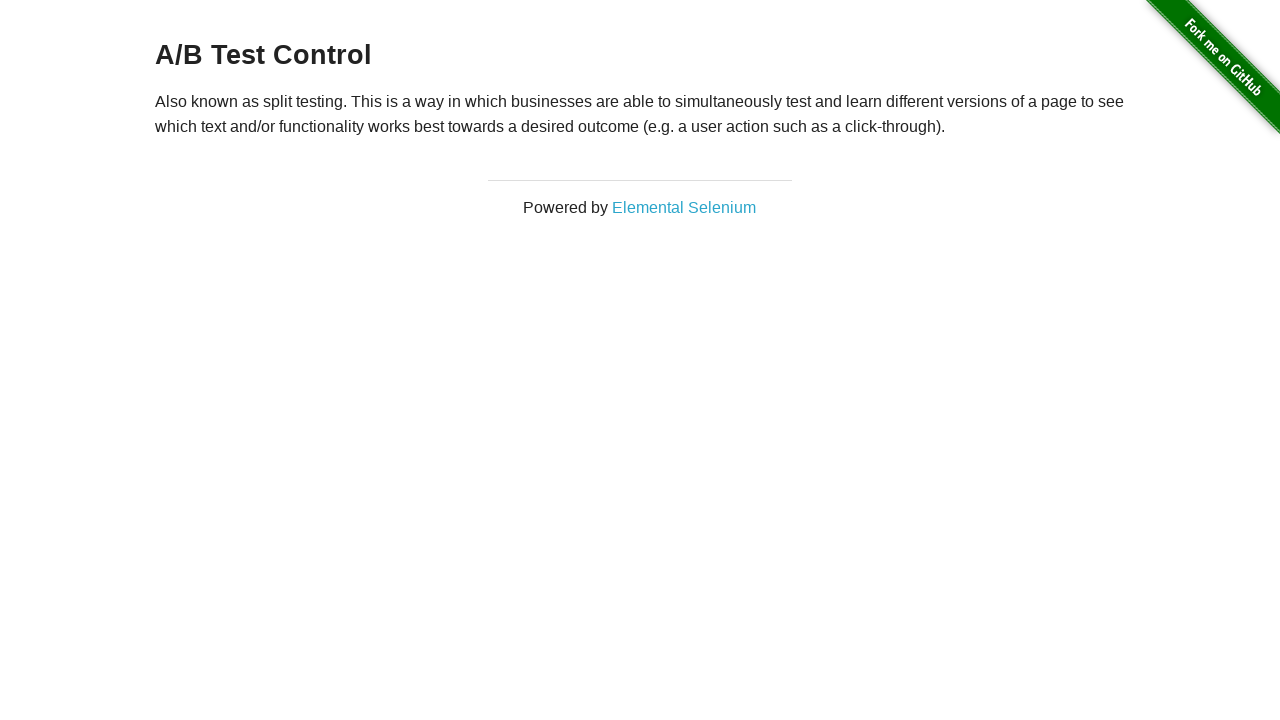